Tests form submission by filling name and email fields and clicking submit

Starting URL: https://demoqa.com/text-box

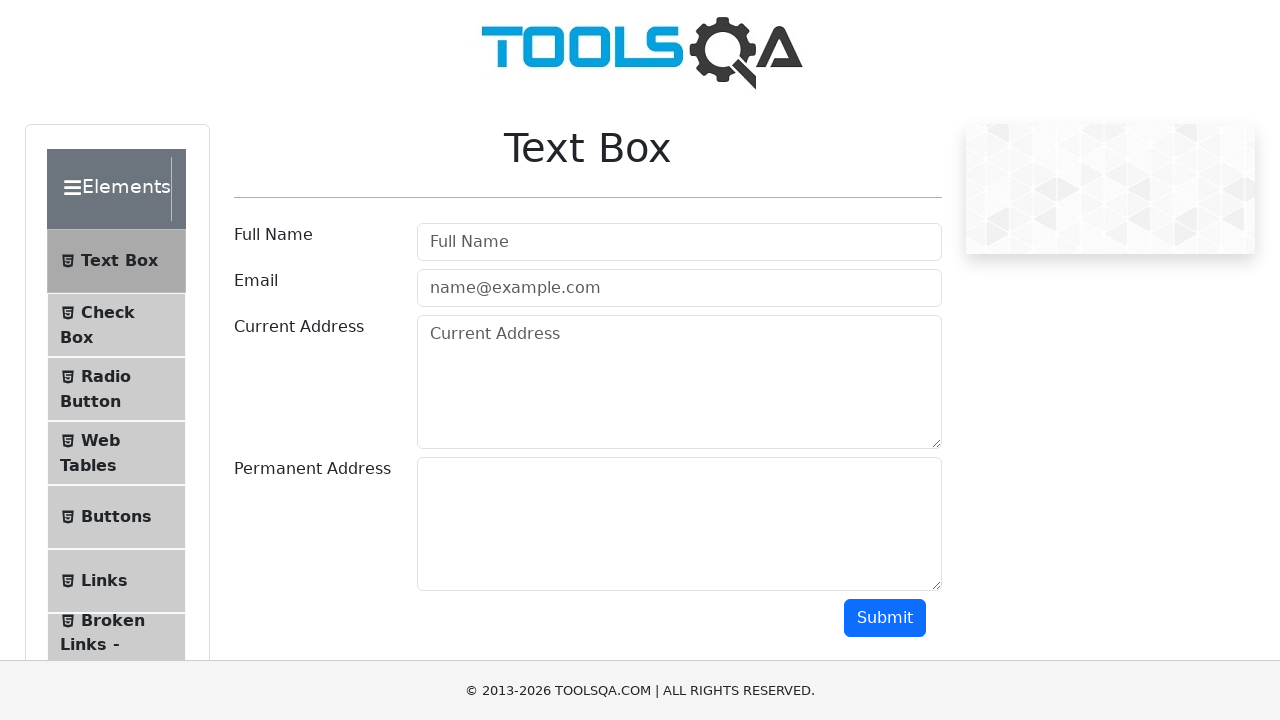

Filled username field with 'Germán' on #userName
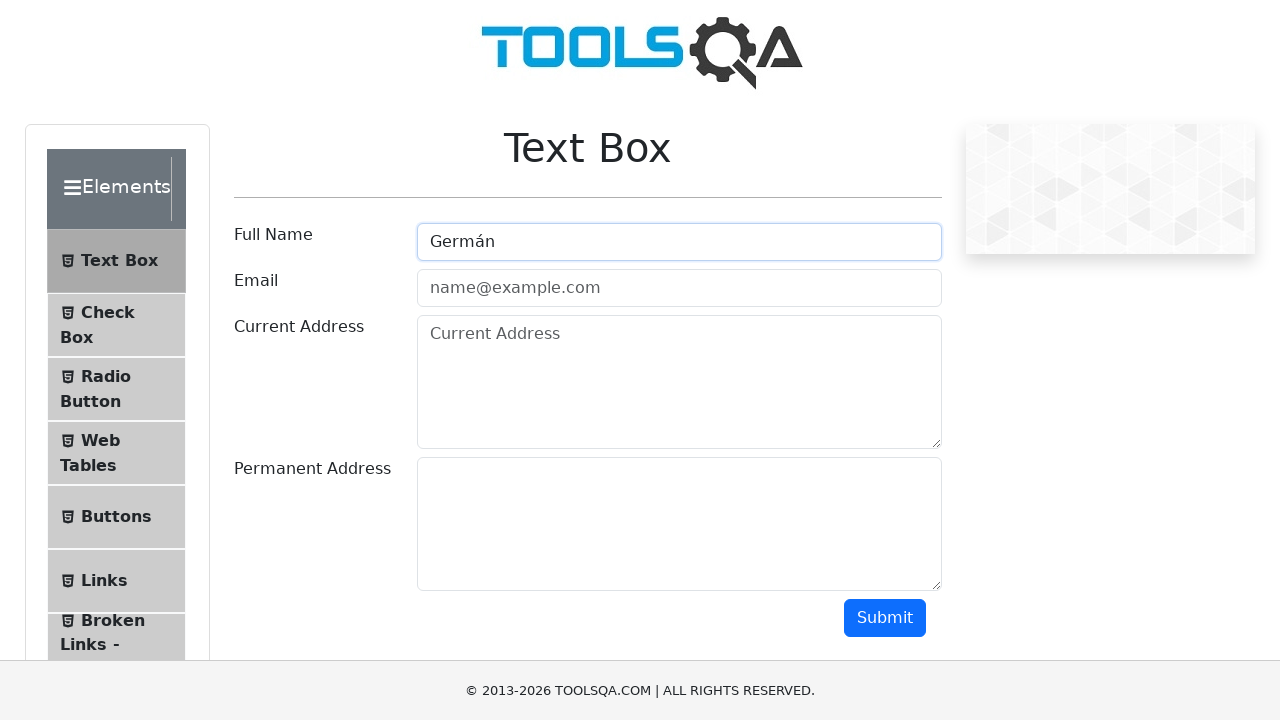

Filled email field with 'german@gmail.com' on #userEmail
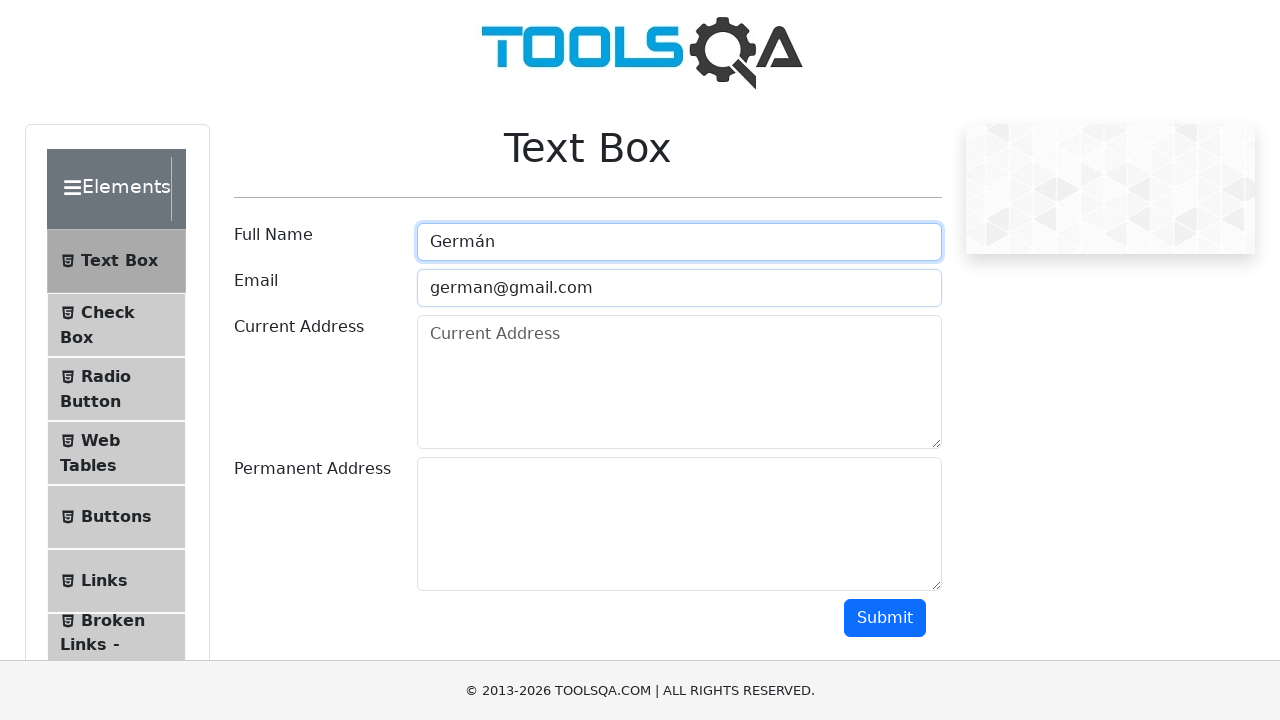

Clicked submit button to submit form at (885, 618) on #submit
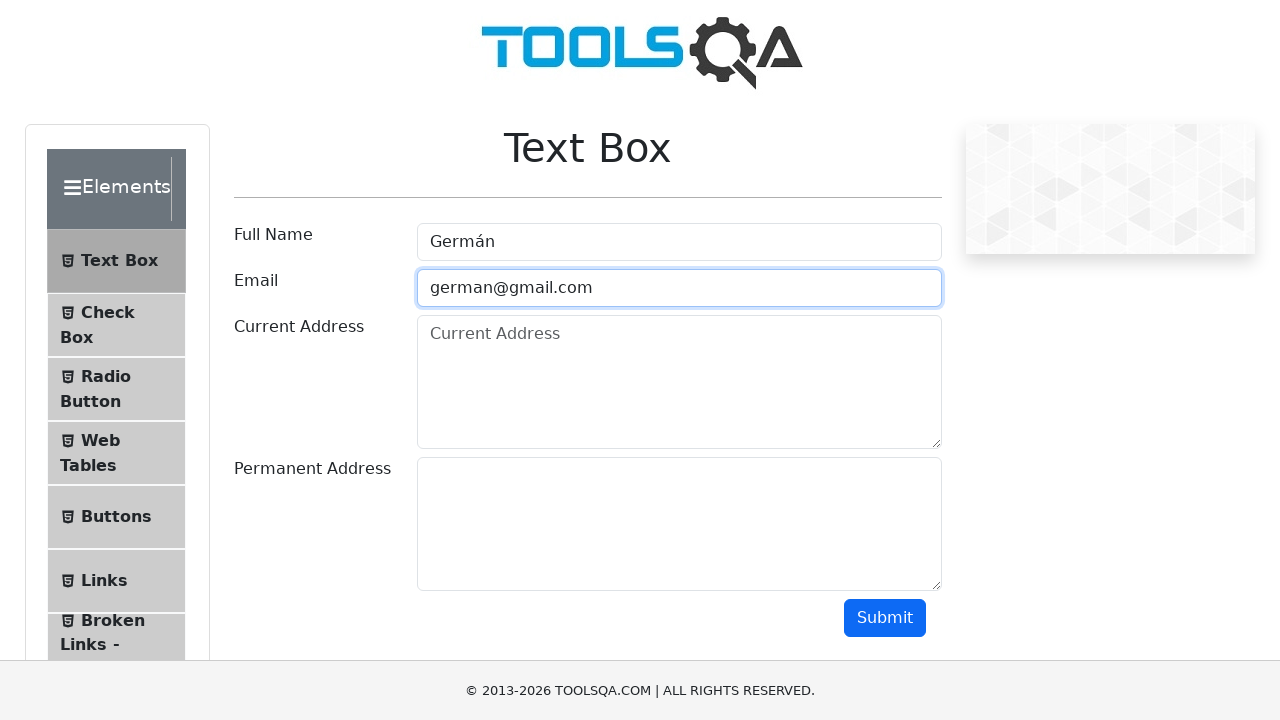

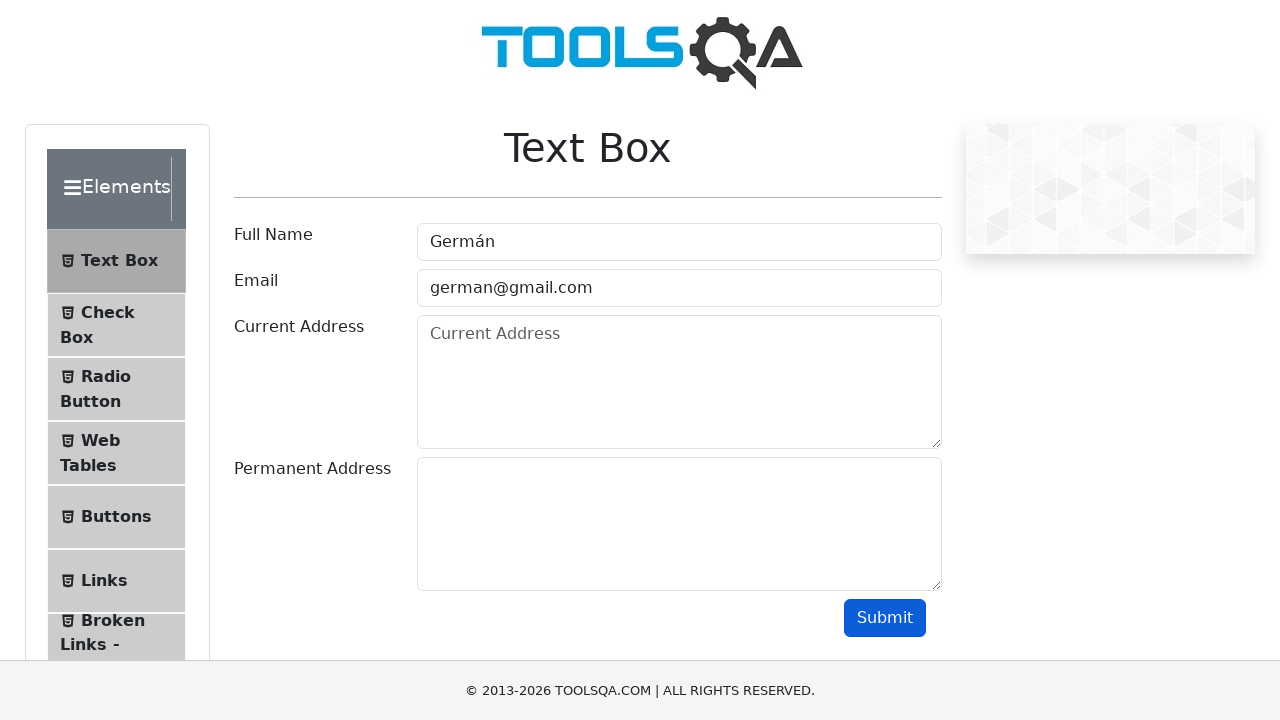